Tests multi-select dropdown functionality by selecting and deselecting options using different methods (visible text, index, and value)

Starting URL: https://v1.training-support.net/selenium/selects

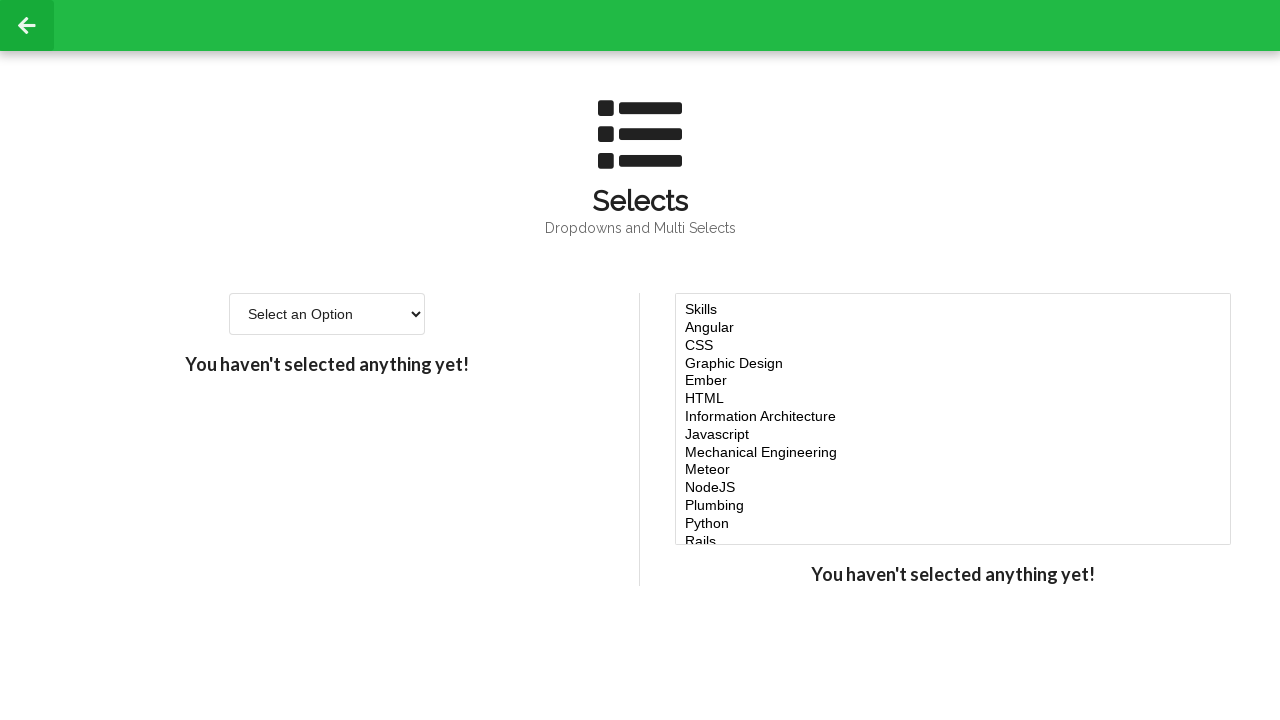

Located multi-select dropdown element
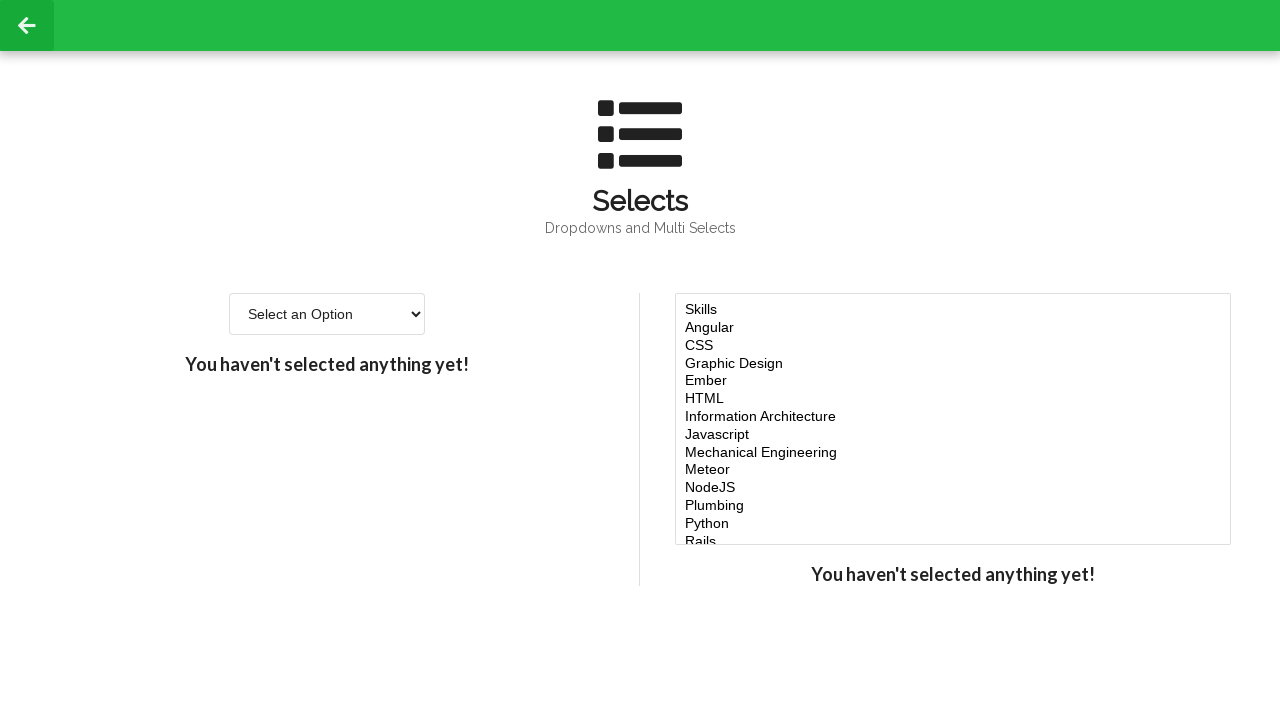

Selected 'Javascript' option by visible text on #multi-select
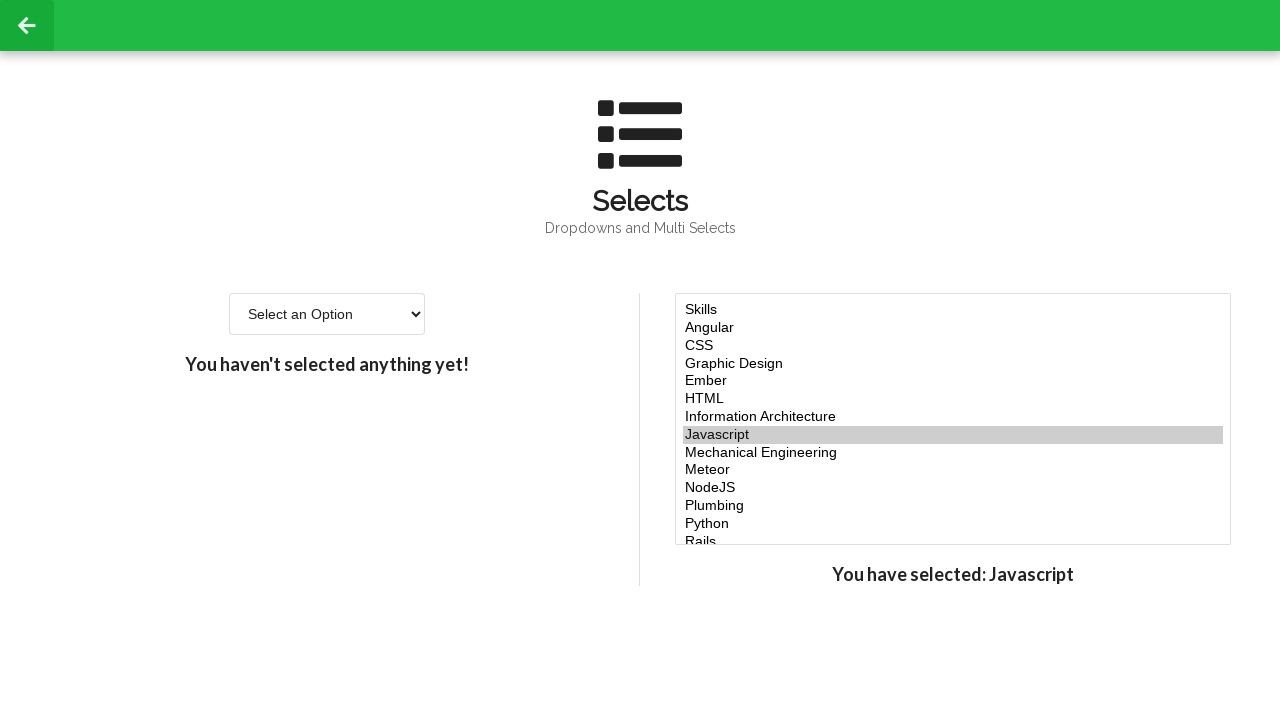

Selected options at indices 3, 4, and 5 on #multi-select
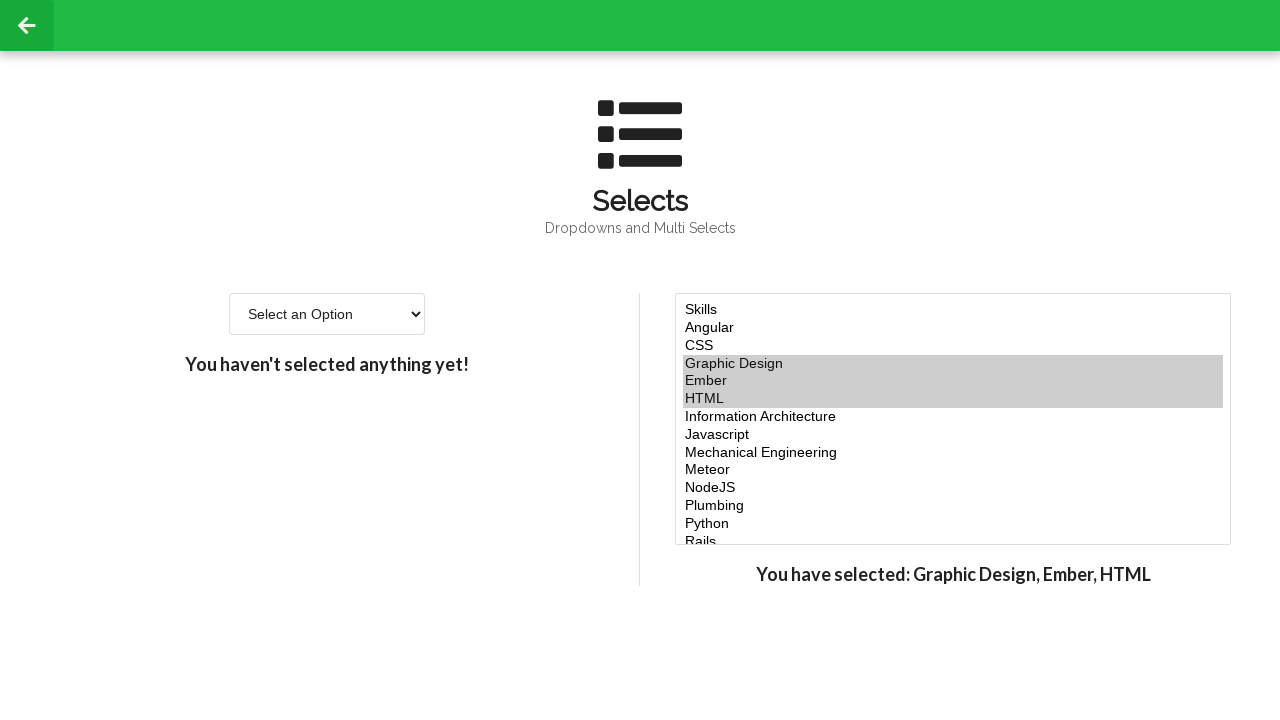

Selected option with value 'node' on #multi-select
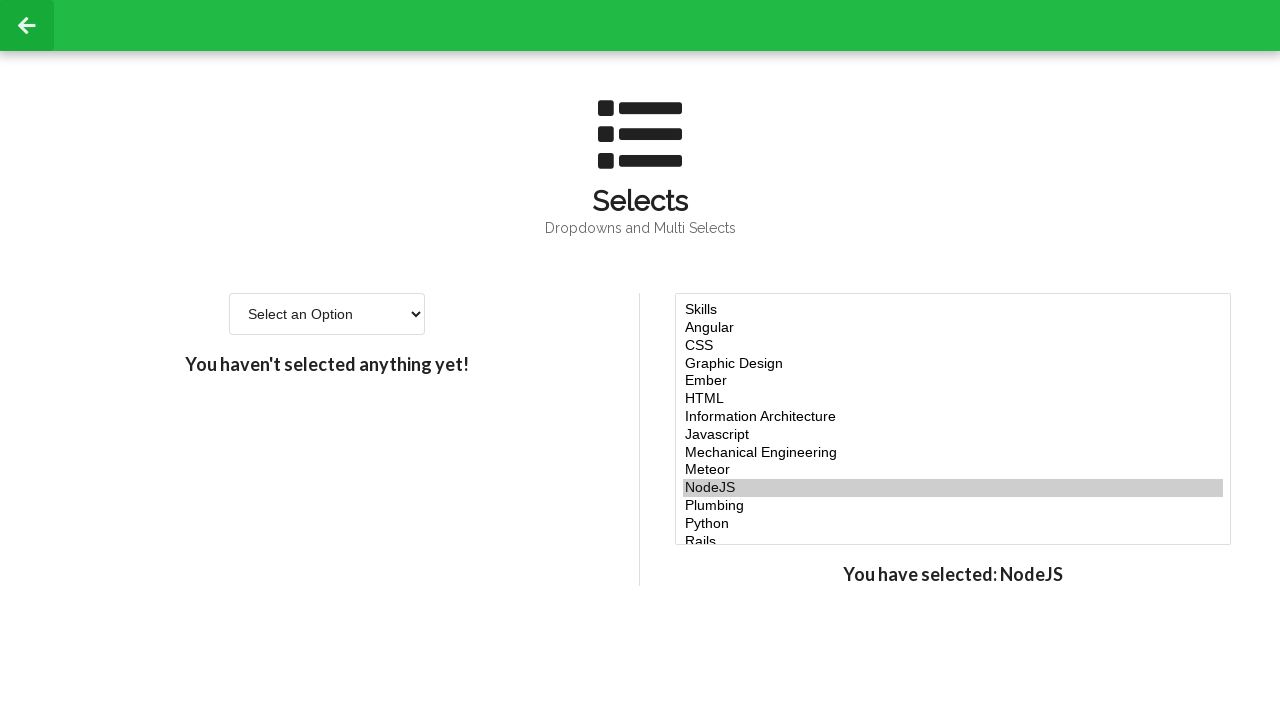

Retrieved all currently selected option indices
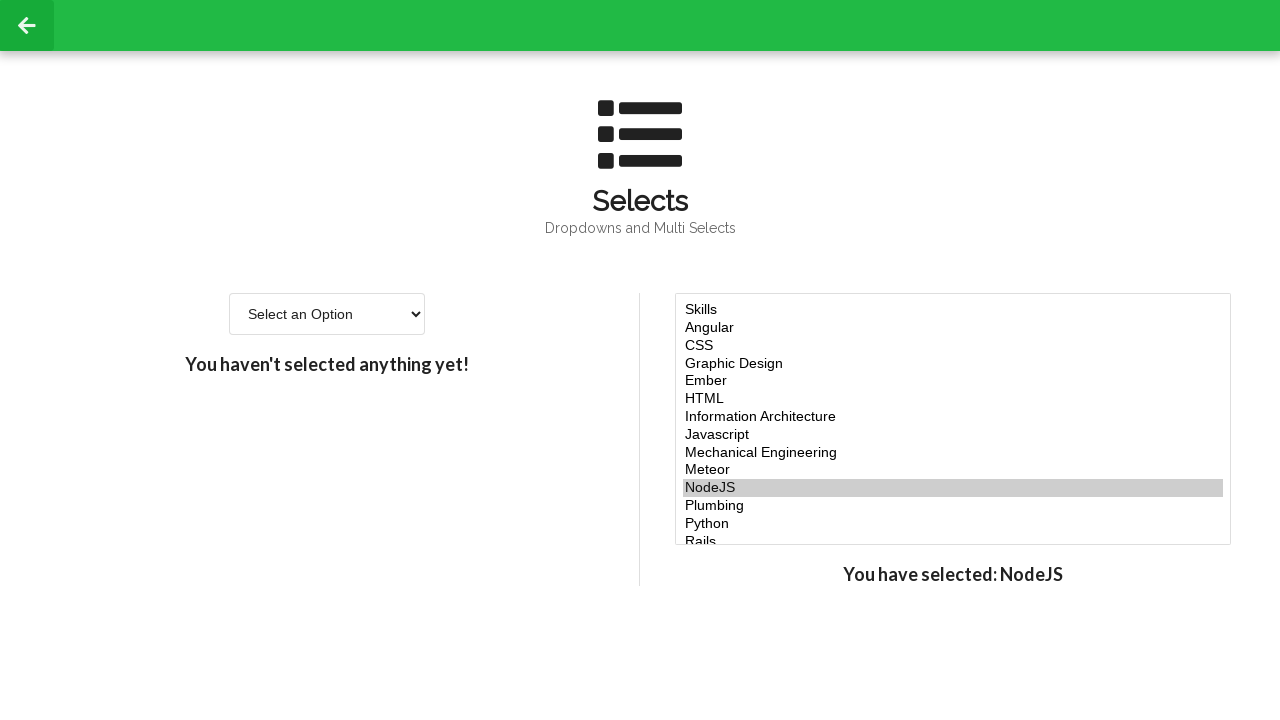

Filtered out index 4 from selected options
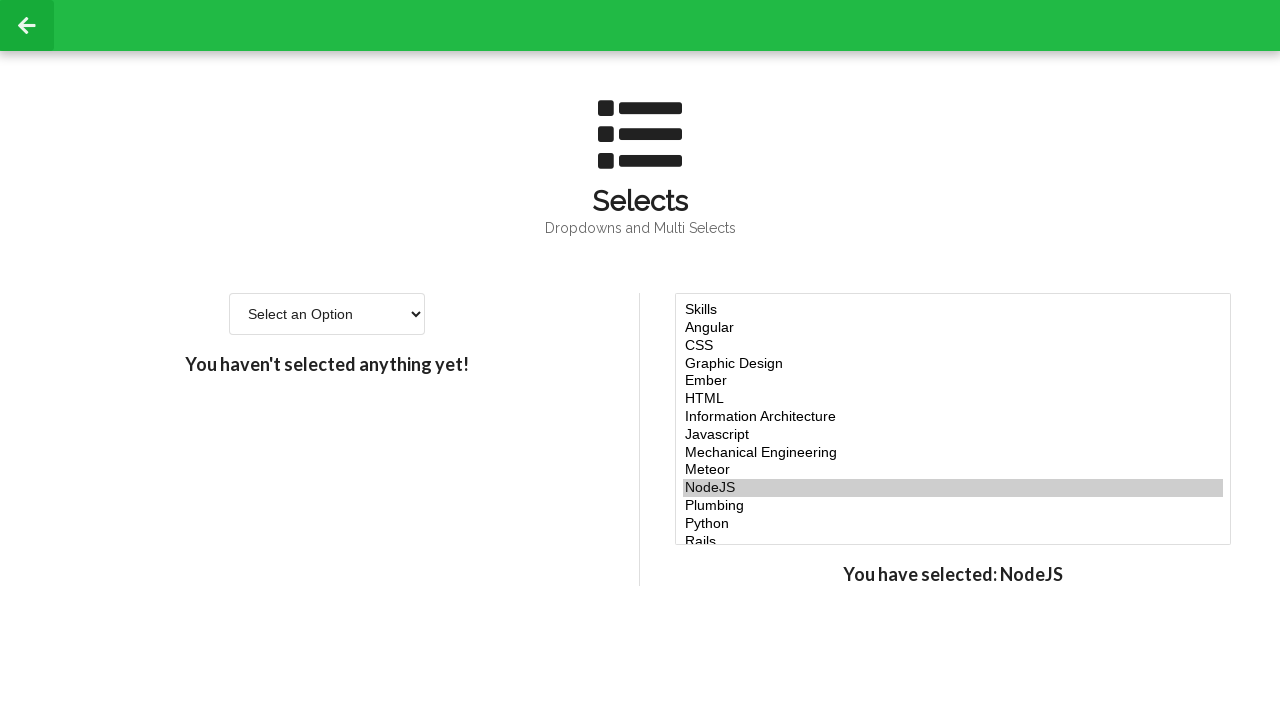

Deselected option at index 4 by reselecting remaining options on #multi-select
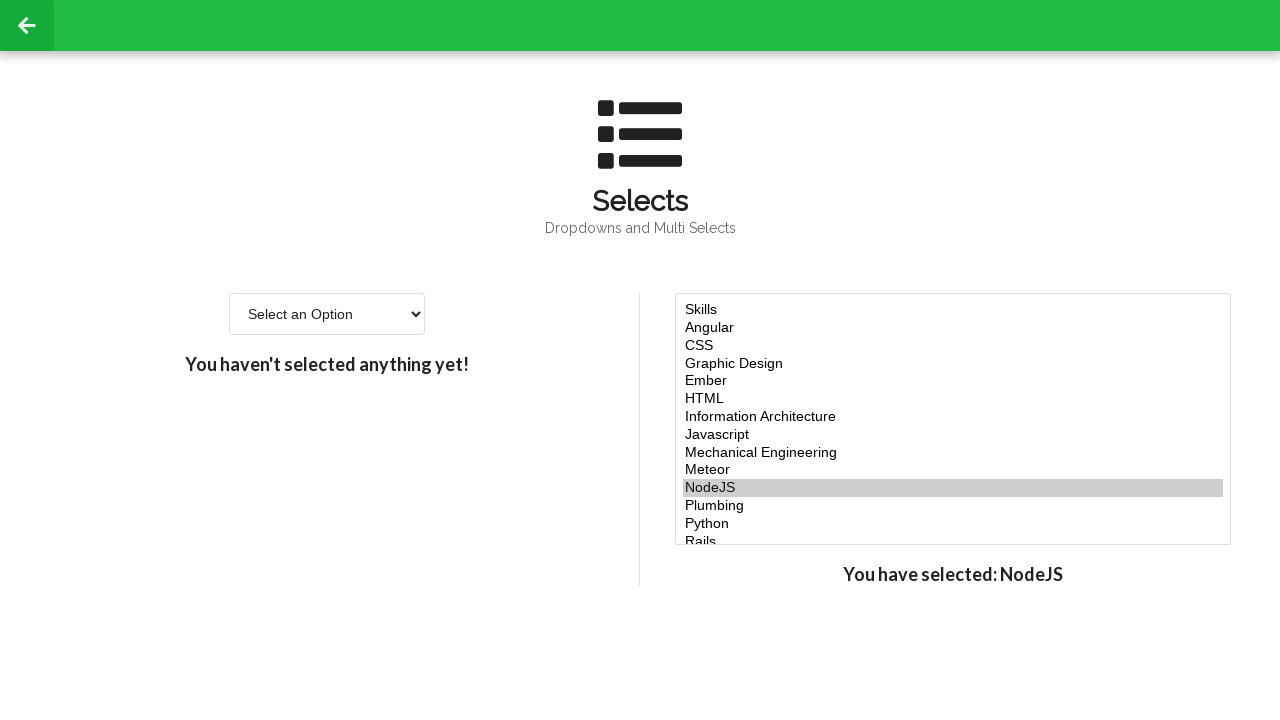

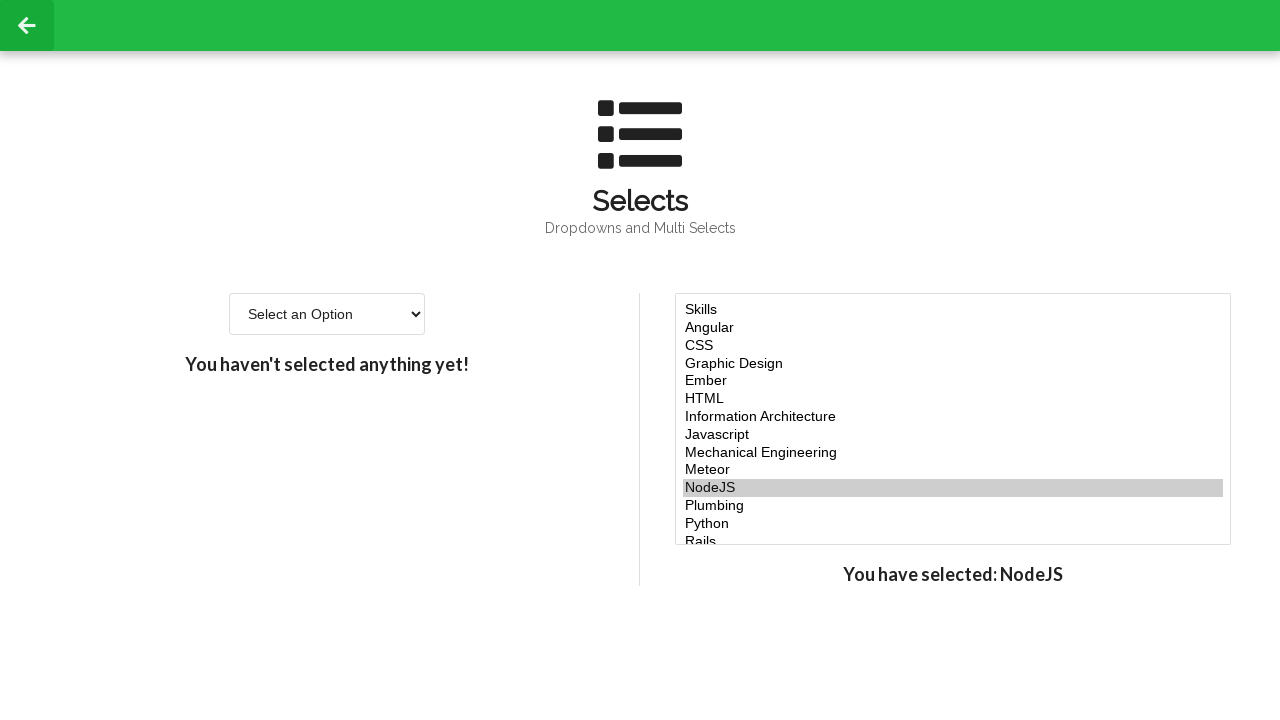